Tests the search functionality by clicking the search button, typing a search query, and verifying the results page displays correctly

Starting URL: https://practice-react.sdetunicorns.com/

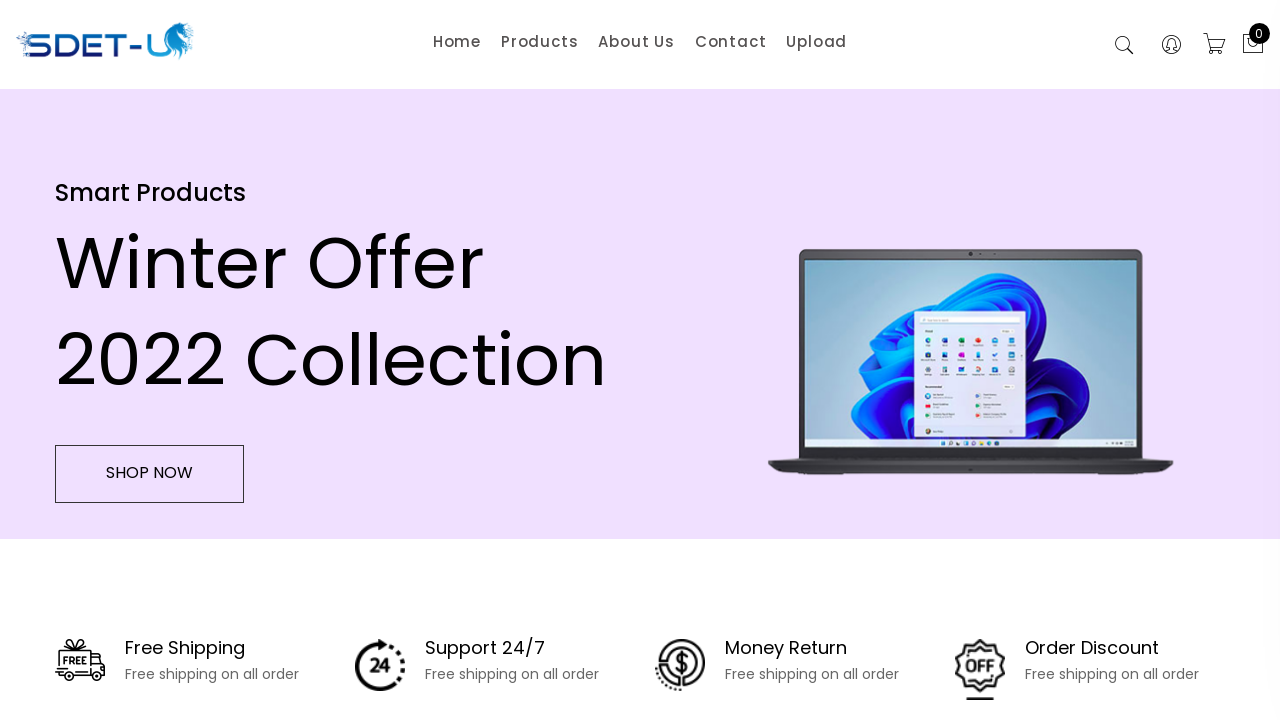

Clicked search button to activate search at (1124, 46) on xpath=//button[@class="search-active"]
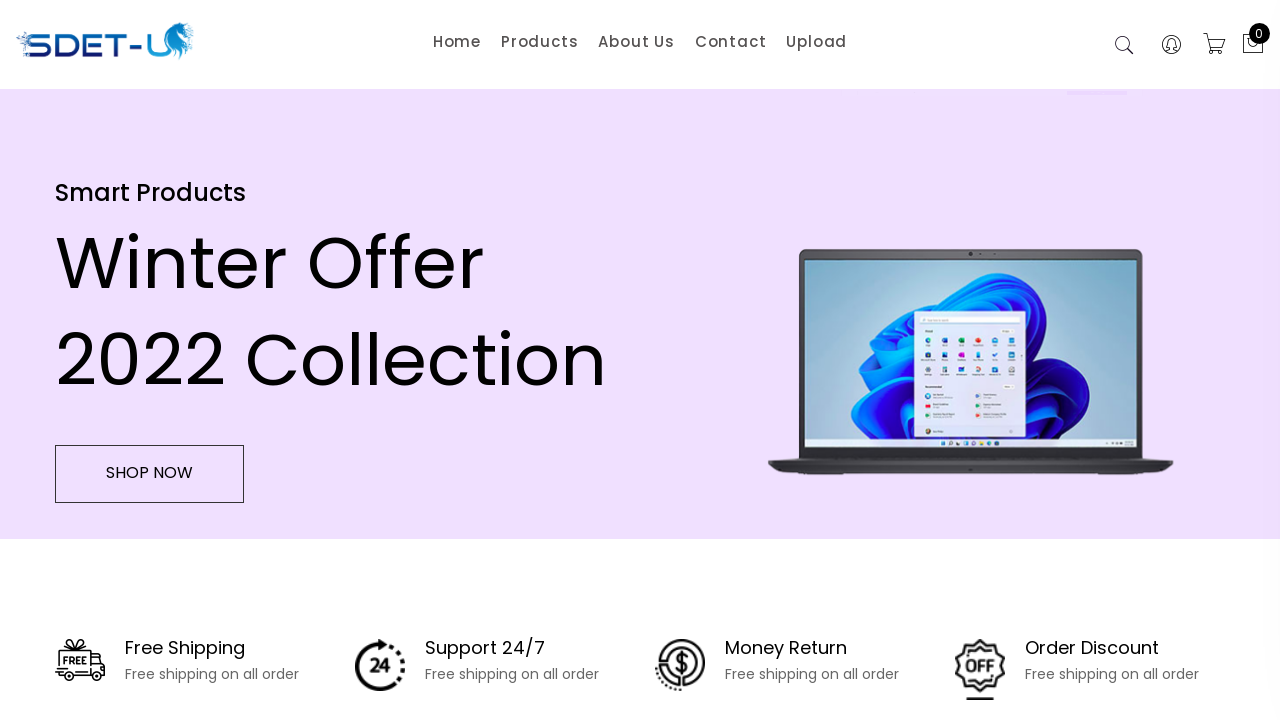

Filled search field with 'Lenovo' on //input[@placeholder="Search"]
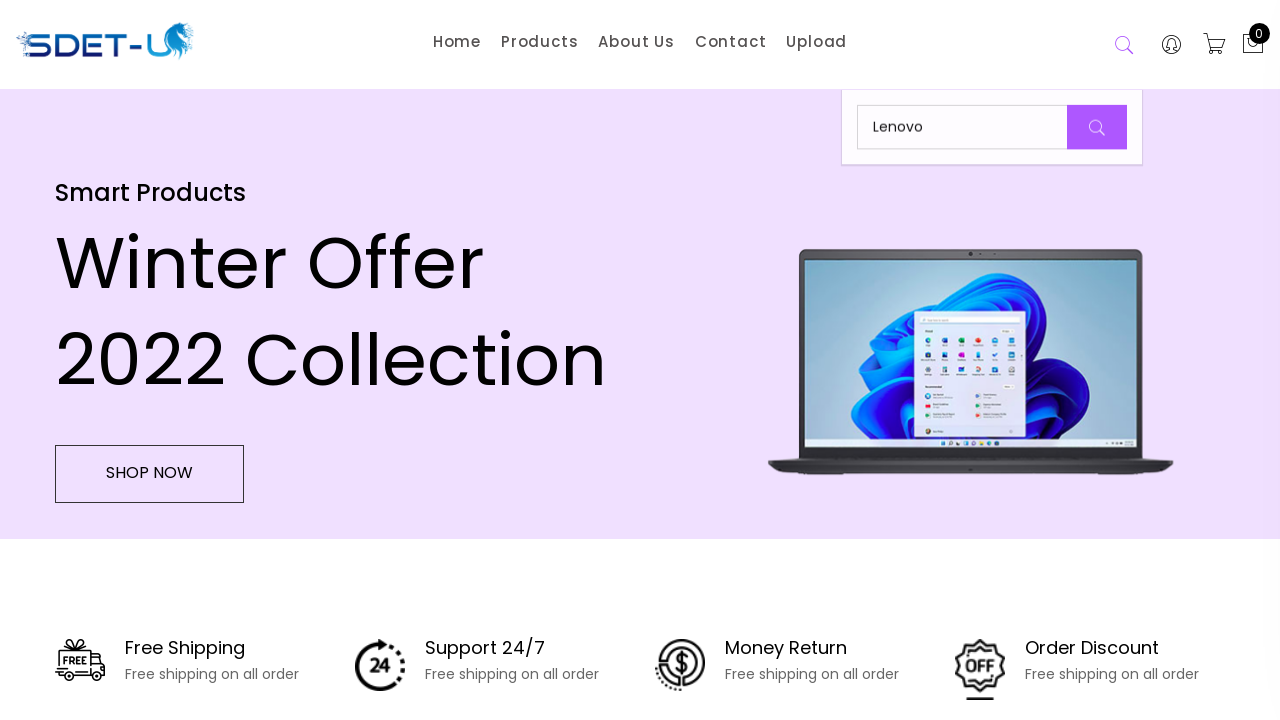

Pressed Enter to submit search query on //input[@placeholder="Search"]
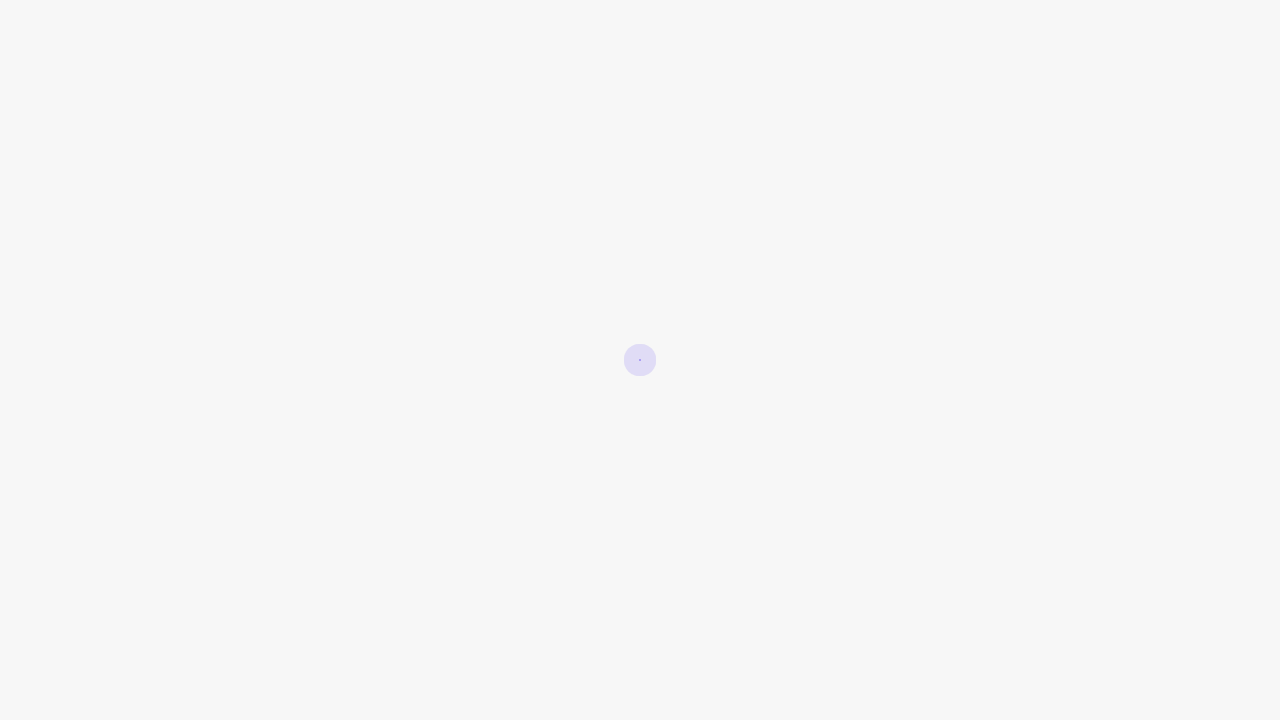

Search results page loaded
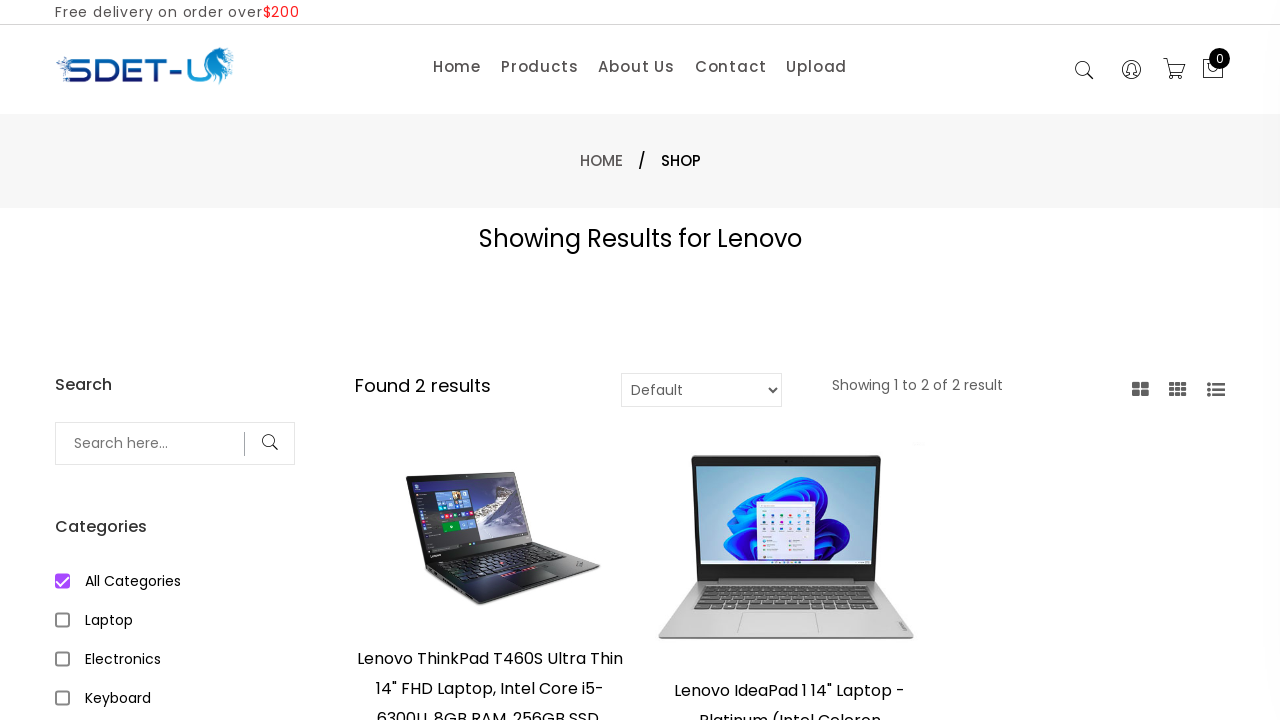

Verified search results header displays 'Showing Results for Lenovo'
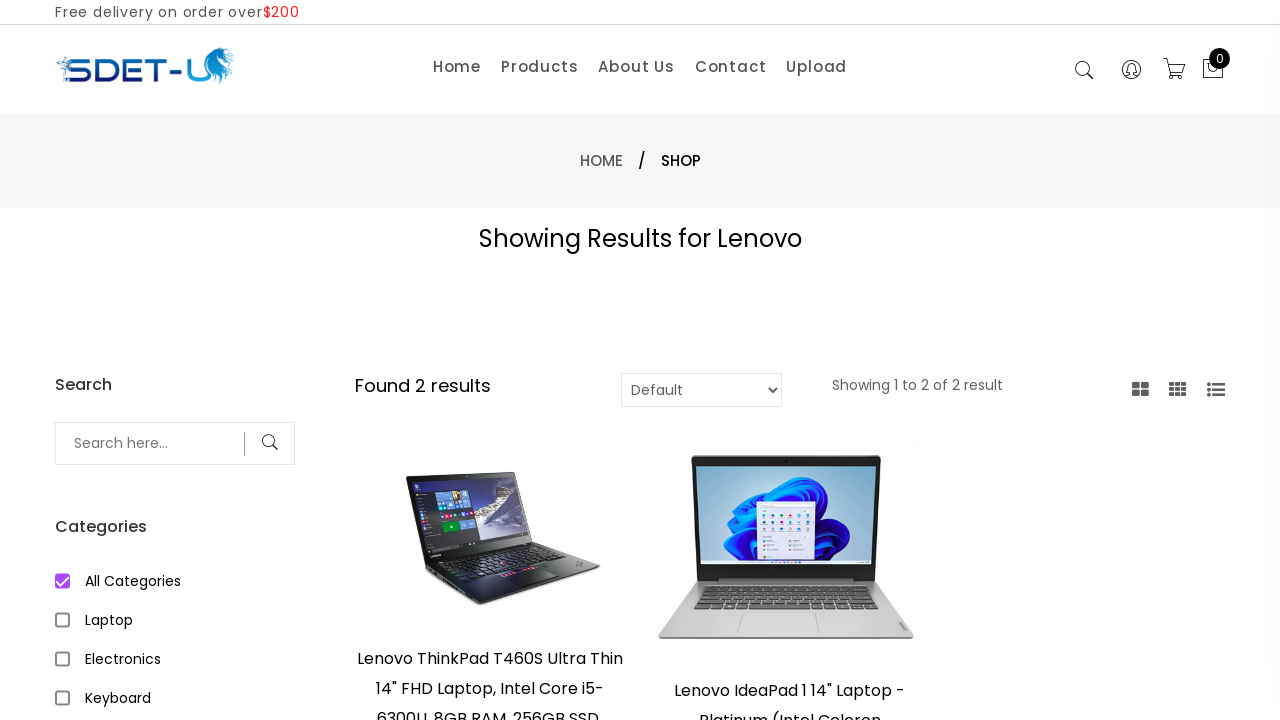

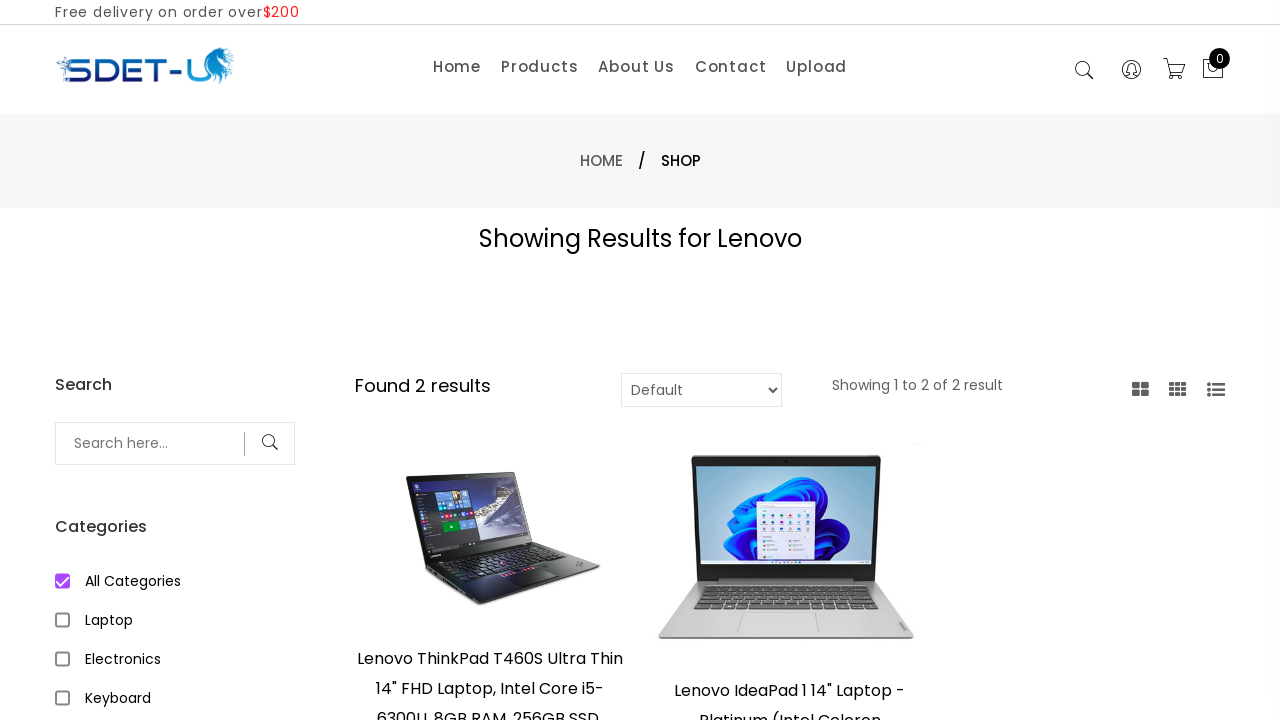